Tests double-click functionality by entering text in a field, double-clicking a button to copy text, and verifying the copy action

Starting URL: https://www.w3schools.com/tags/tryit.asp?filename=tryhtml5_ev_ondblclick3

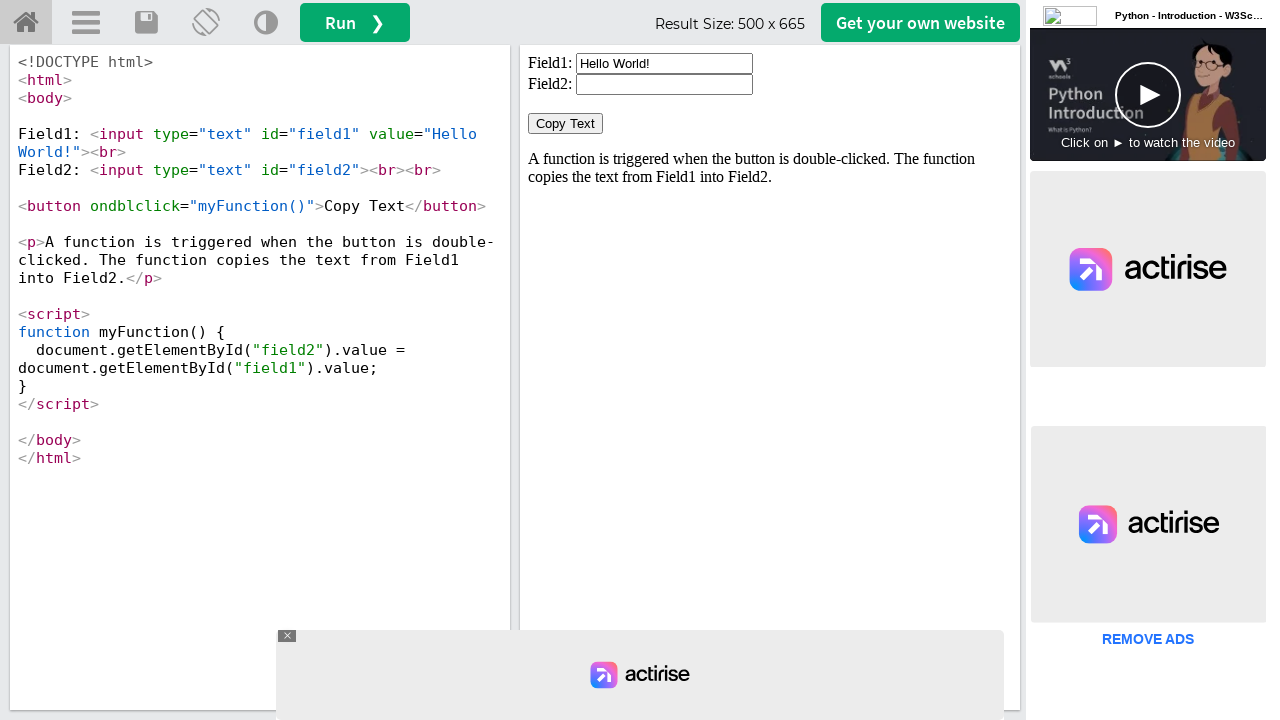

Cleared the input field in the iframe on #iframeResult >> internal:control=enter-frame >> xpath=//input[@id='field1']
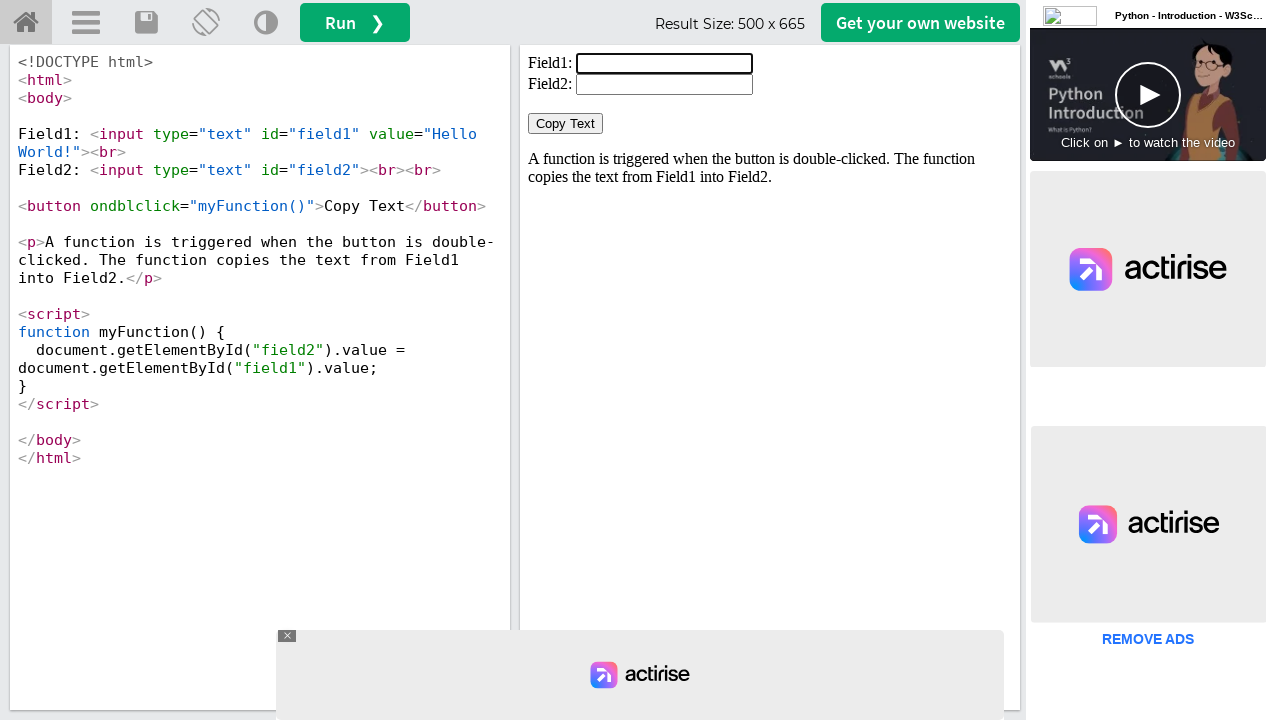

Entered 'WELCOME' text in the input field on #iframeResult >> internal:control=enter-frame >> xpath=//input[@id='field1']
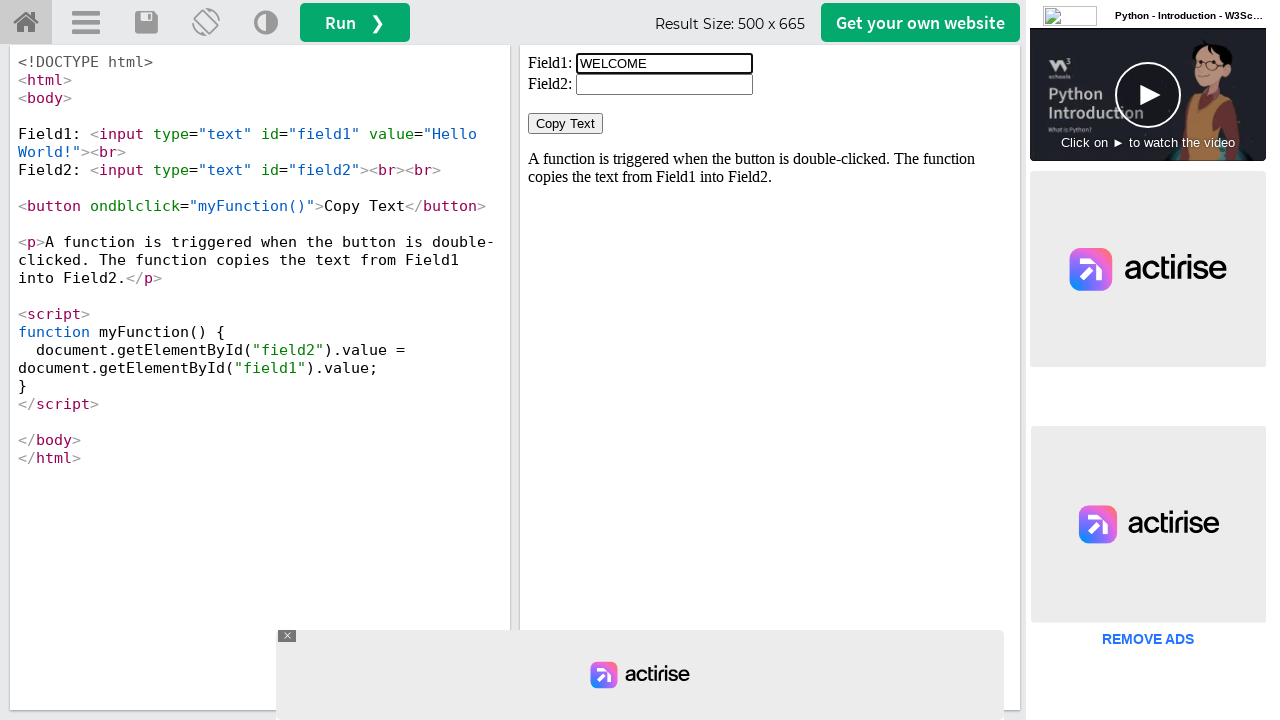

Double-clicked the 'Copy Text' button to copy the text at (566, 124) on #iframeResult >> internal:control=enter-frame >> xpath=//button[normalize-space(
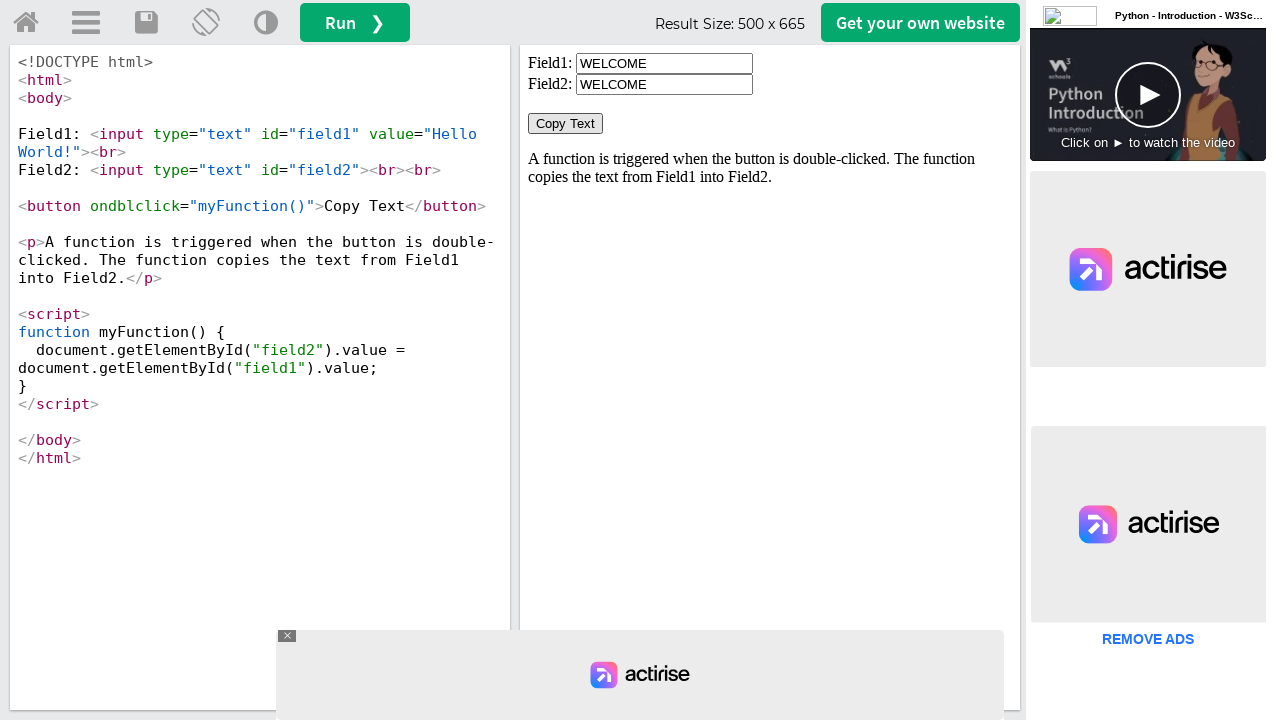

Waited 500ms for the copy action to complete
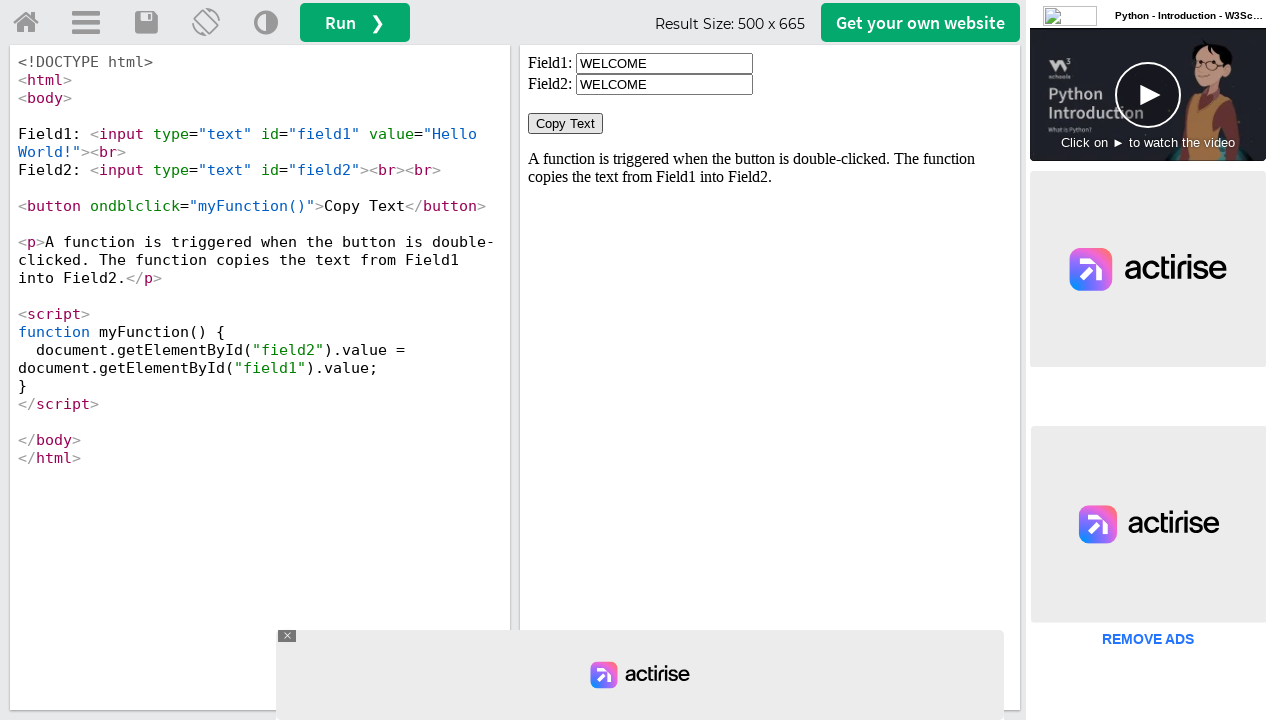

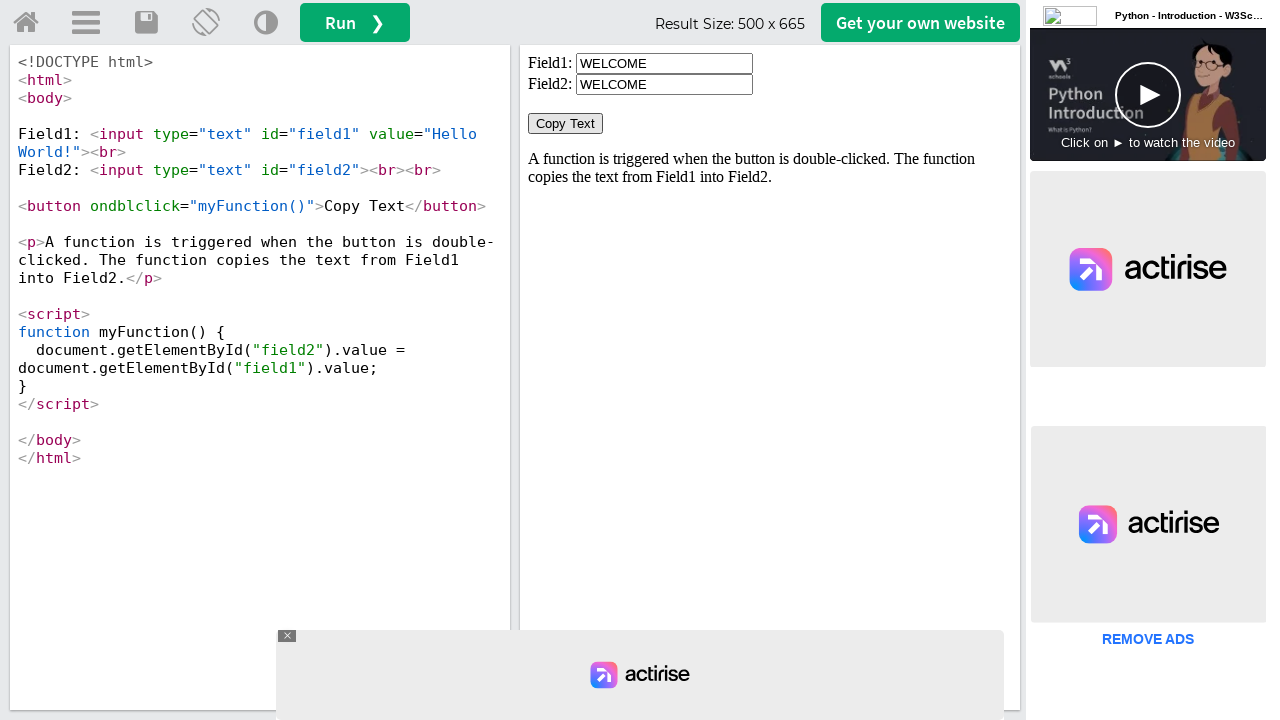